Tests clicking a button with a dynamic ID on the UI Testing Playground site to verify handling of elements with changing identifiers

Starting URL: http://uitestingplayground.com/dynamicid

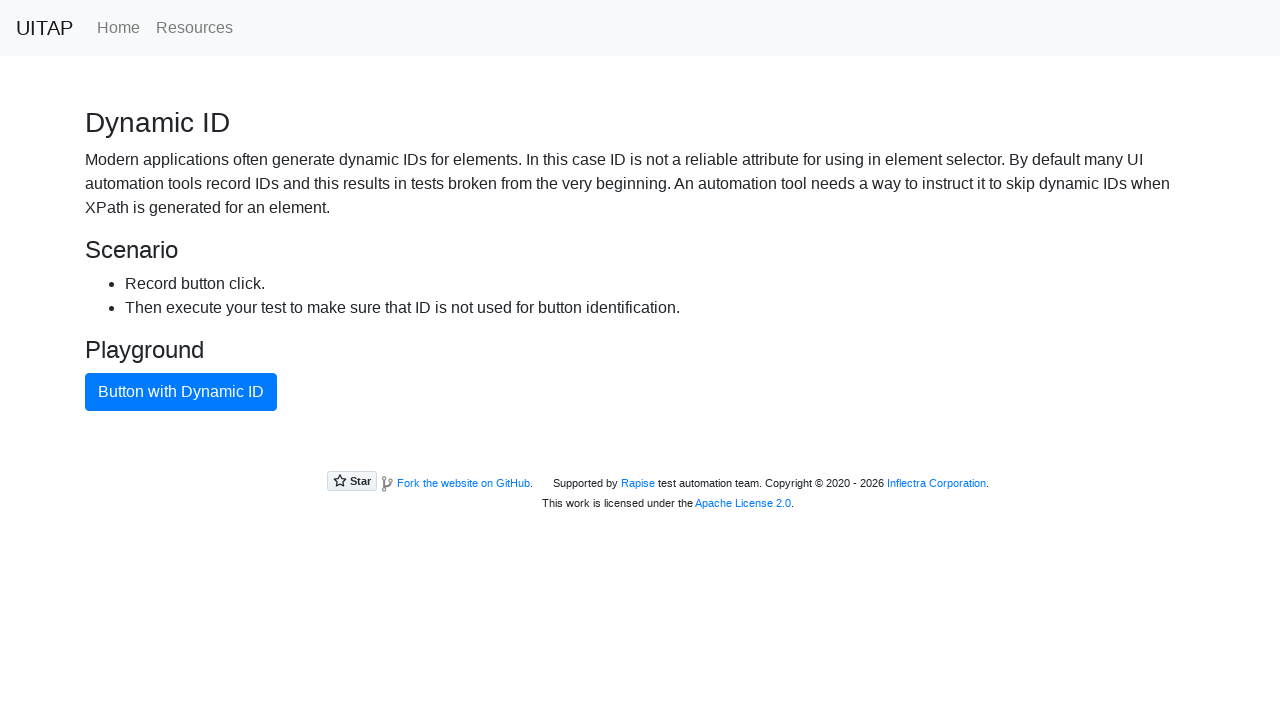

Navigated to UI Testing Playground dynamic ID test page
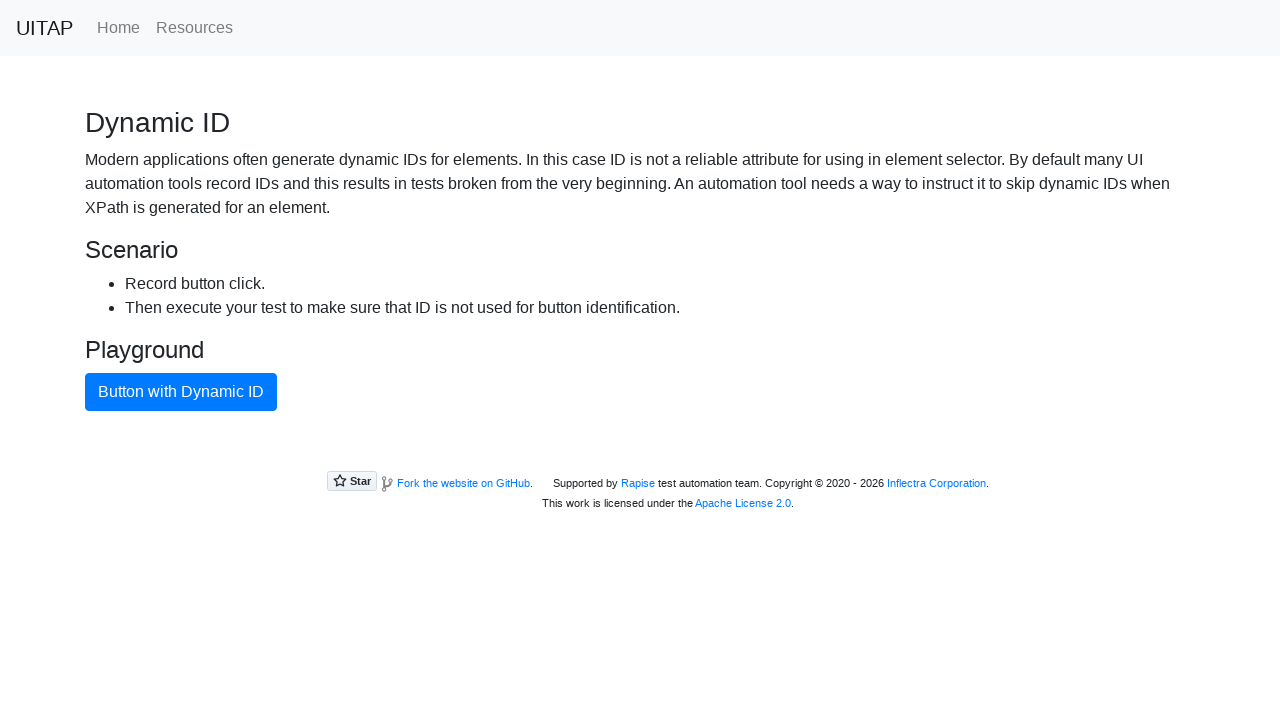

Clicked the primary button with dynamic ID at (181, 392) on .btn-primary
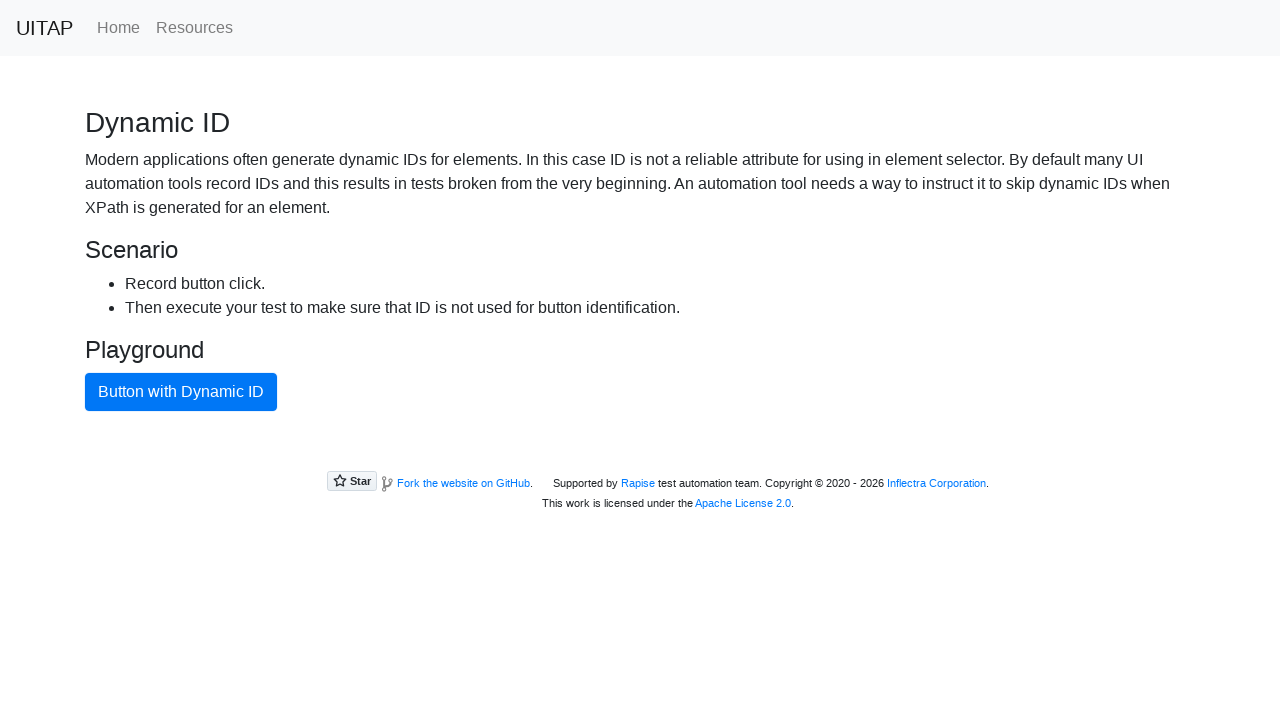

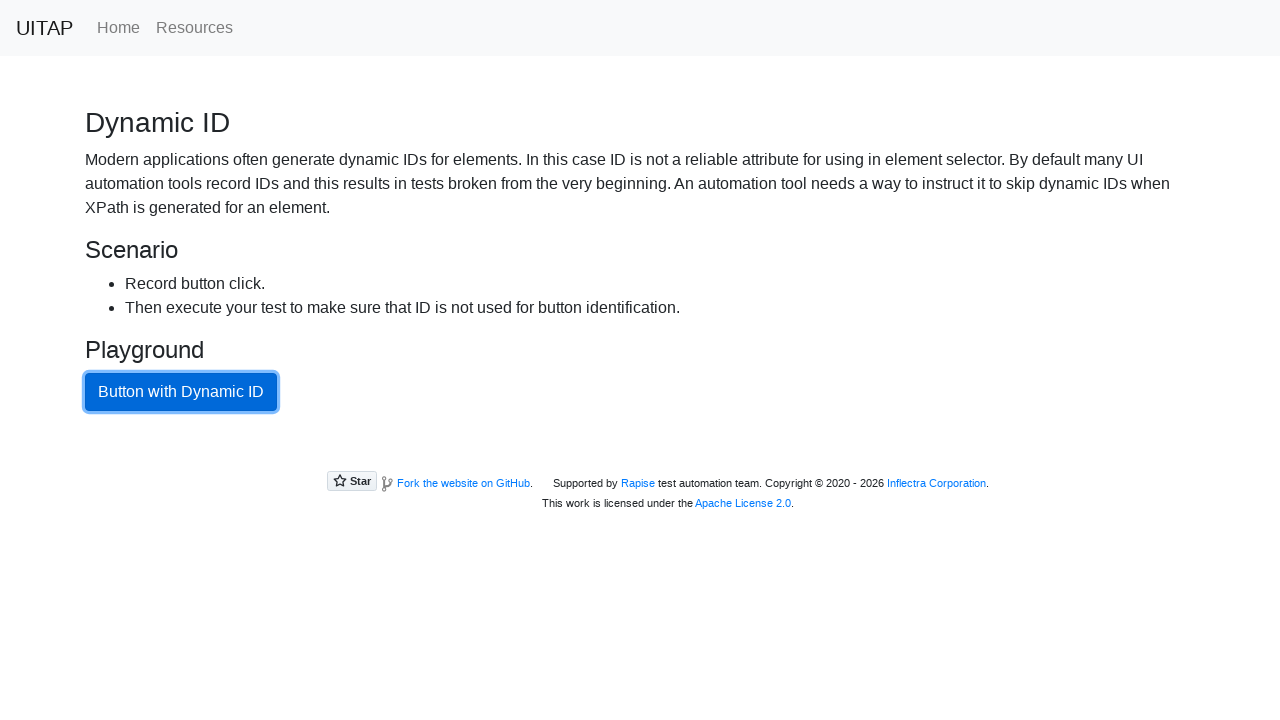